Tests element waiting functionality by clicking a button and waiting for a paragraph element to become visible

Starting URL: https://testeroprogramowania.github.io/selenium/wait2.html

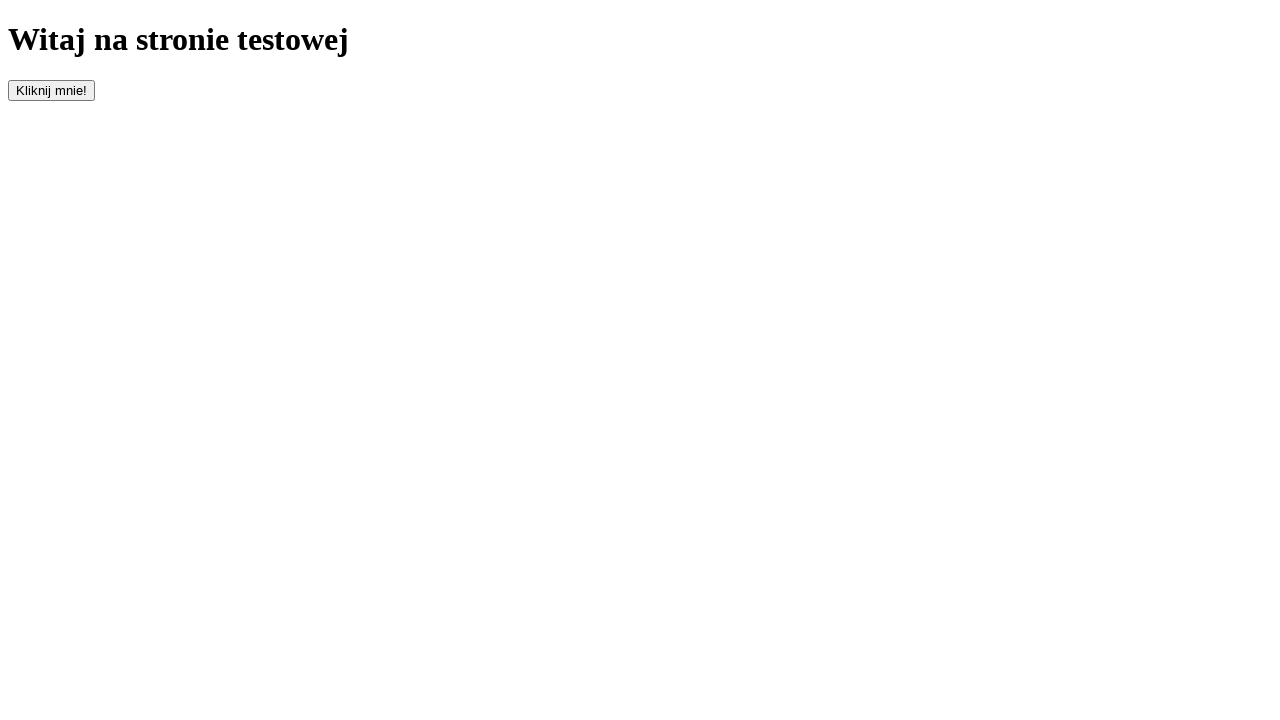

Clicked the button with id 'clickOnMe' to trigger element appearance at (52, 90) on #clickOnMe
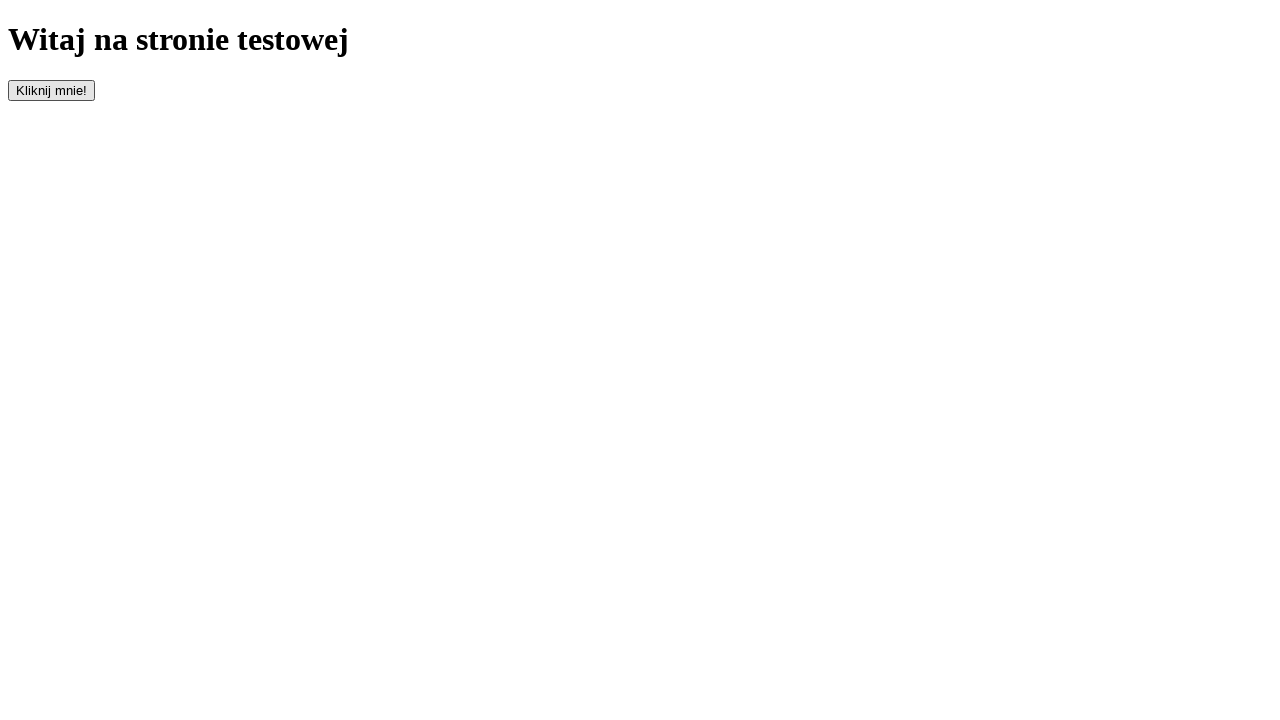

Waited for paragraph element to become visible
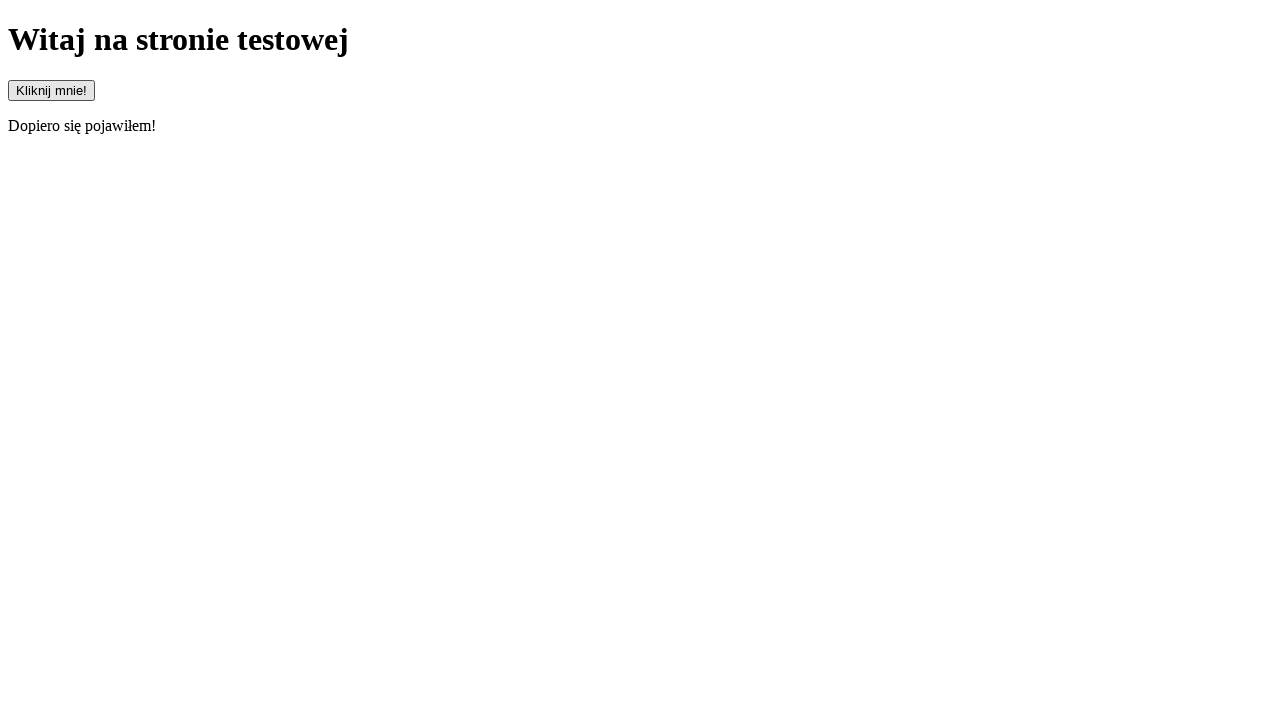

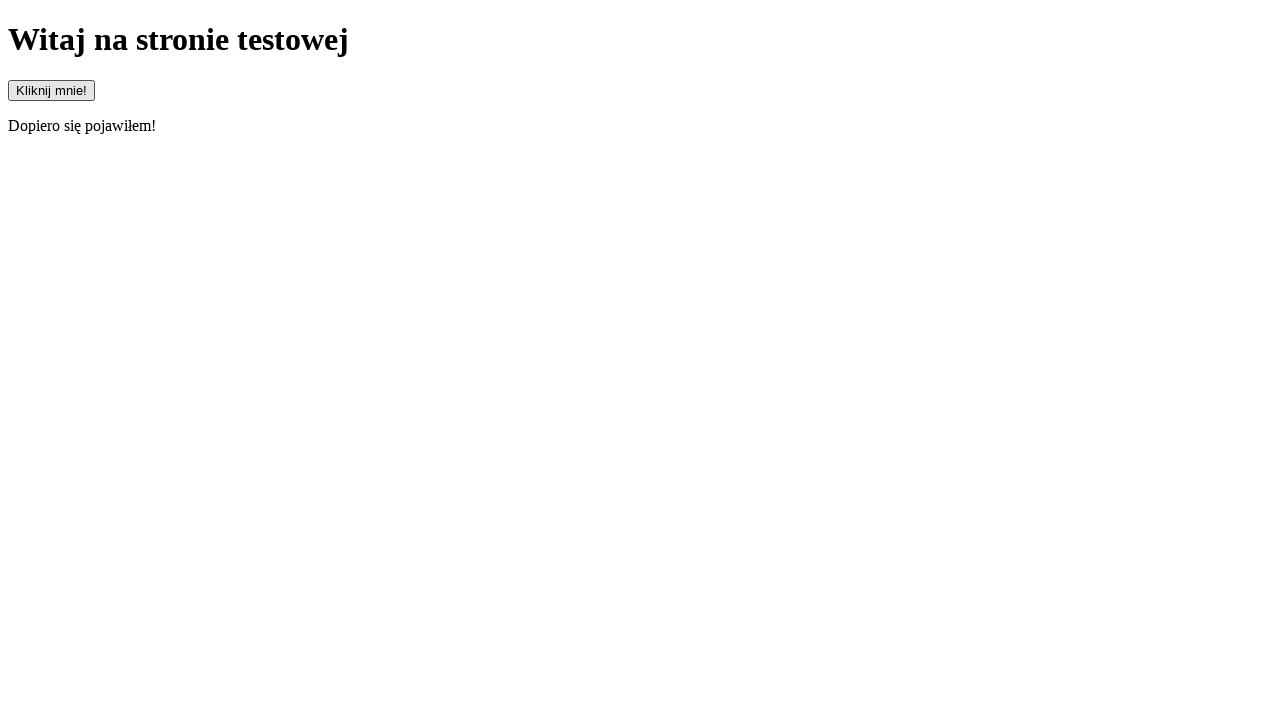